Tests multi-select dropdown functionality on W3Schools TryIt editor by switching to iframe, selecting multiple car options by index, verifying selections, and then deselecting all options.

Starting URL: https://www.w3schools.com/tags/tryit.asp?filename=tryhtml_select_multiple

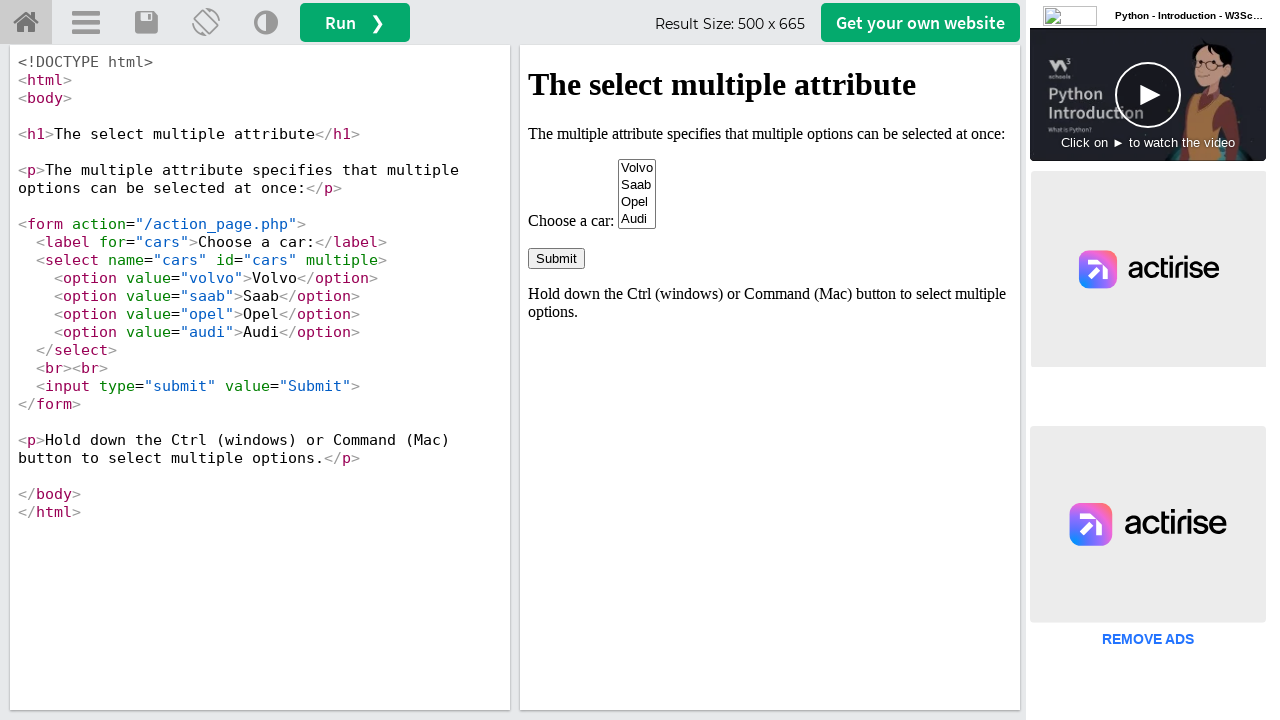

Located iframe with ID 'iframeResult'
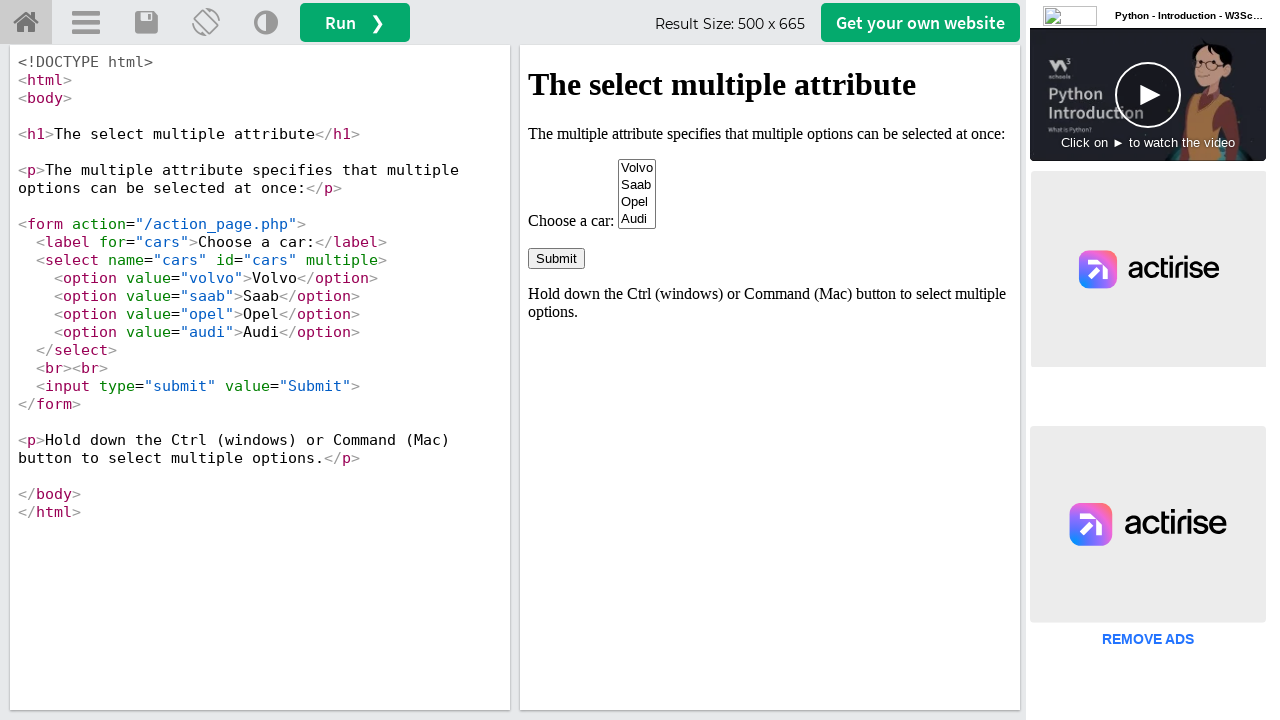

Located multi-select dropdown with name 'cars'
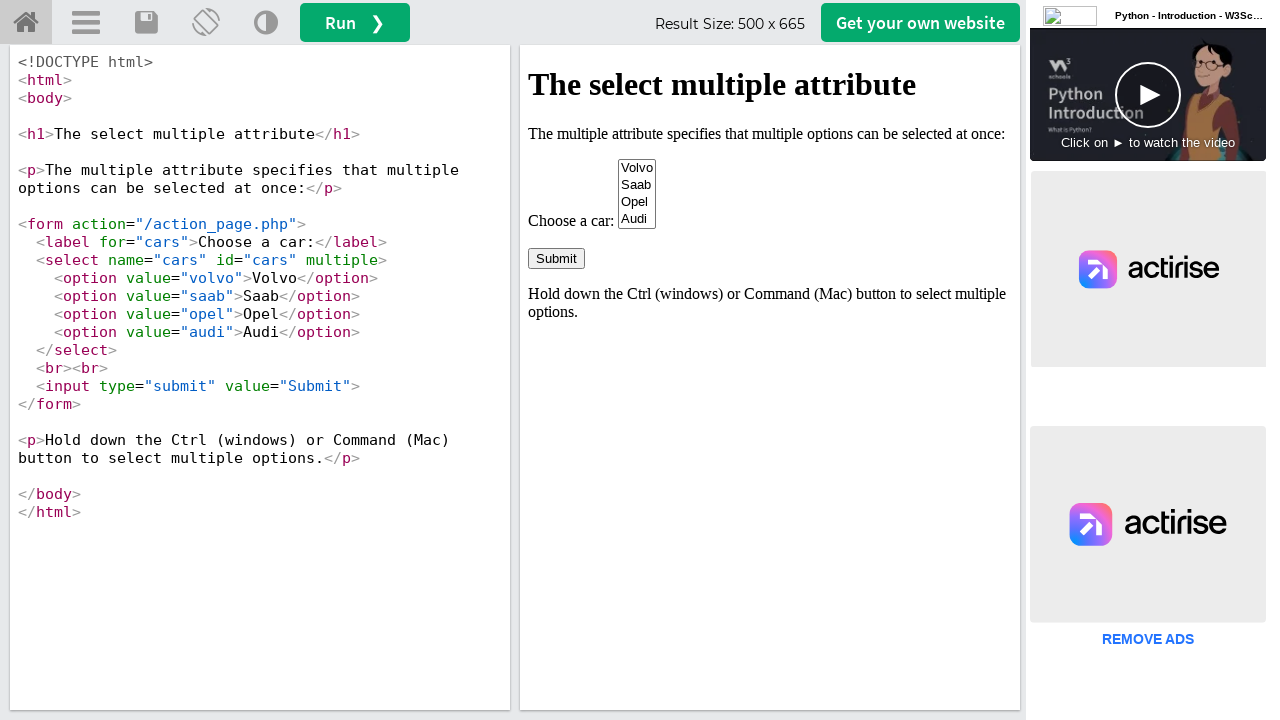

Selected option at index 1 (Saab) on #iframeResult >> internal:control=enter-frame >> select[name='cars']
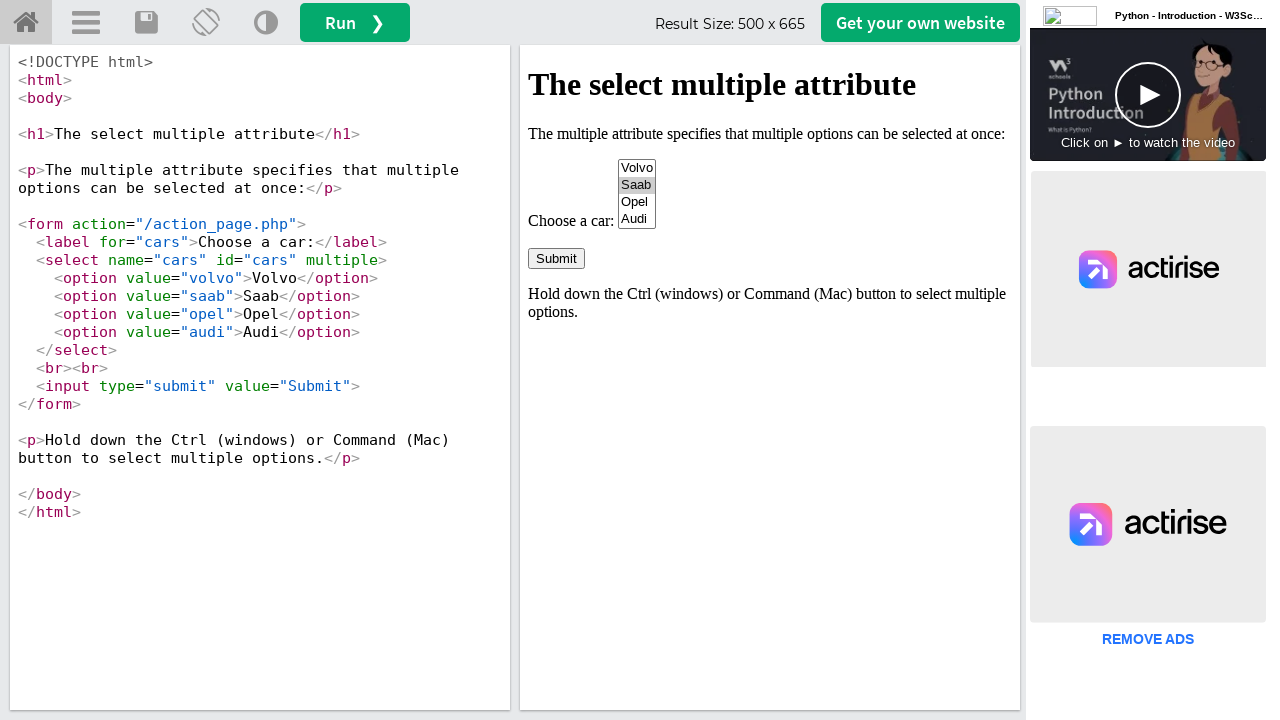

Selected multiple options at indices 1 (Saab) and 3 (Audi) on #iframeResult >> internal:control=enter-frame >> select[name='cars']
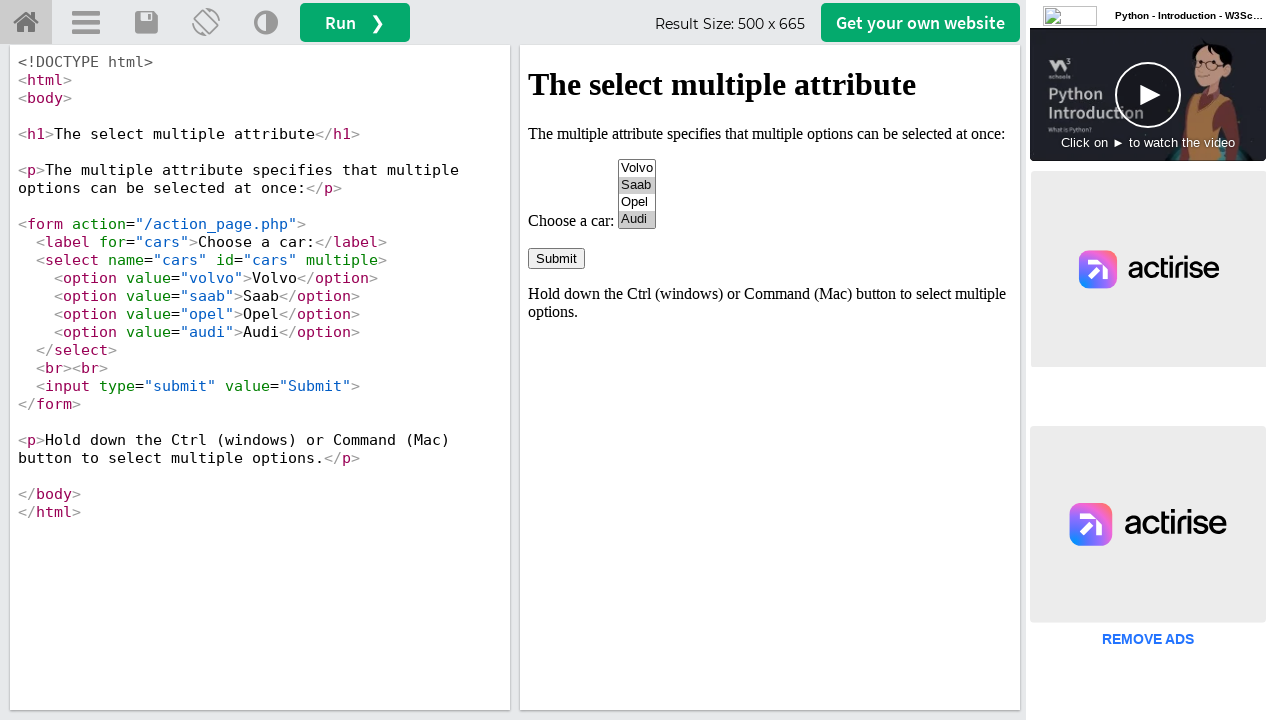

Waited 2 seconds to observe the multi-select selections
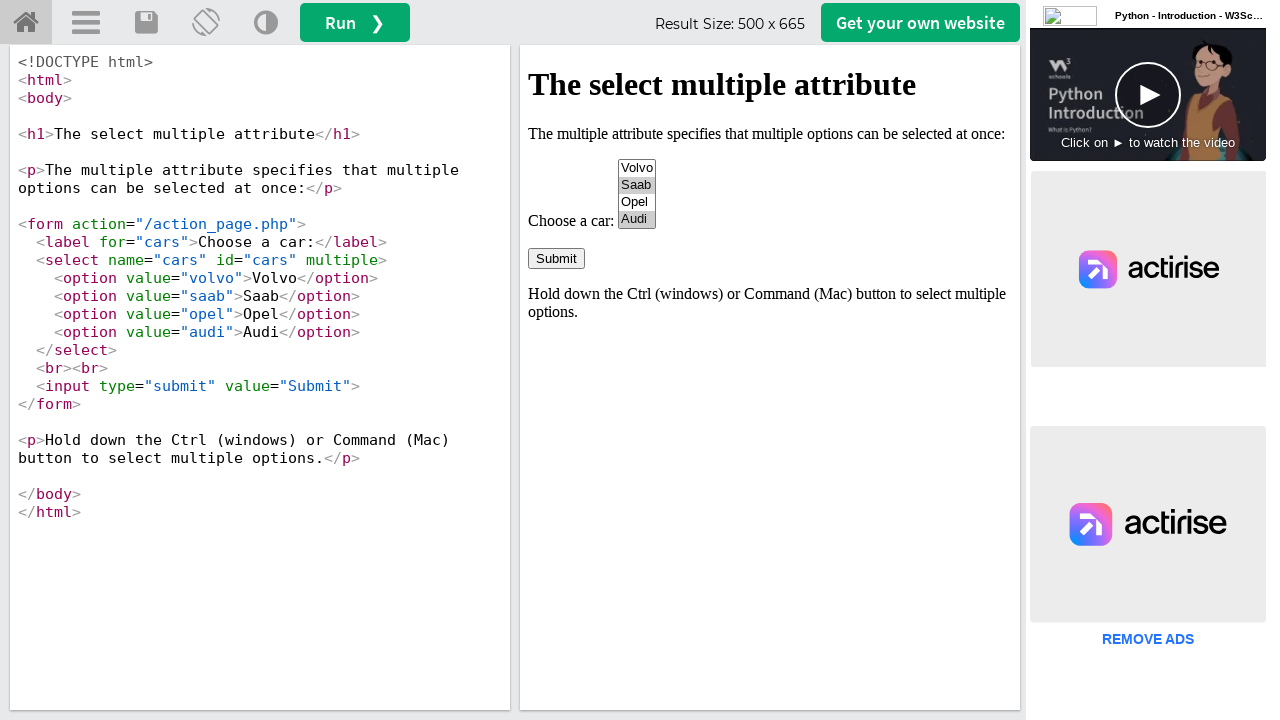

Verified that option at index 1 (2nd child) is attached
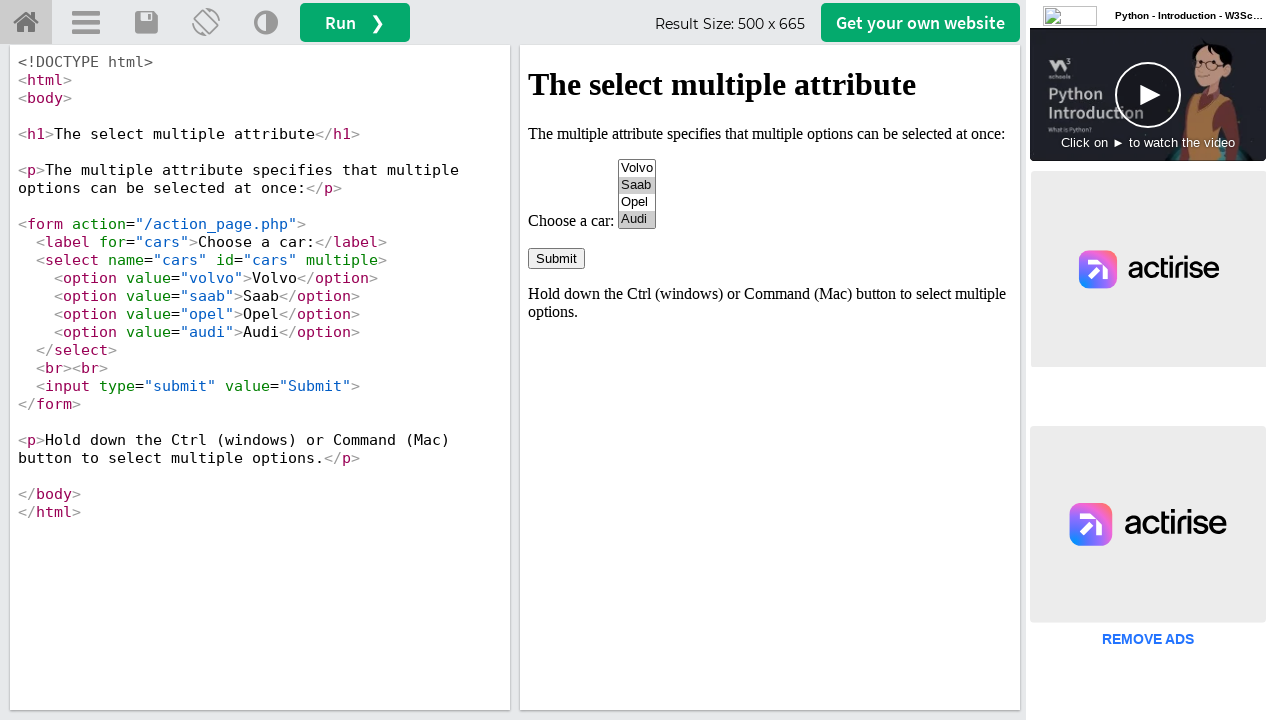

Verified that option at index 3 (4th child) is attached
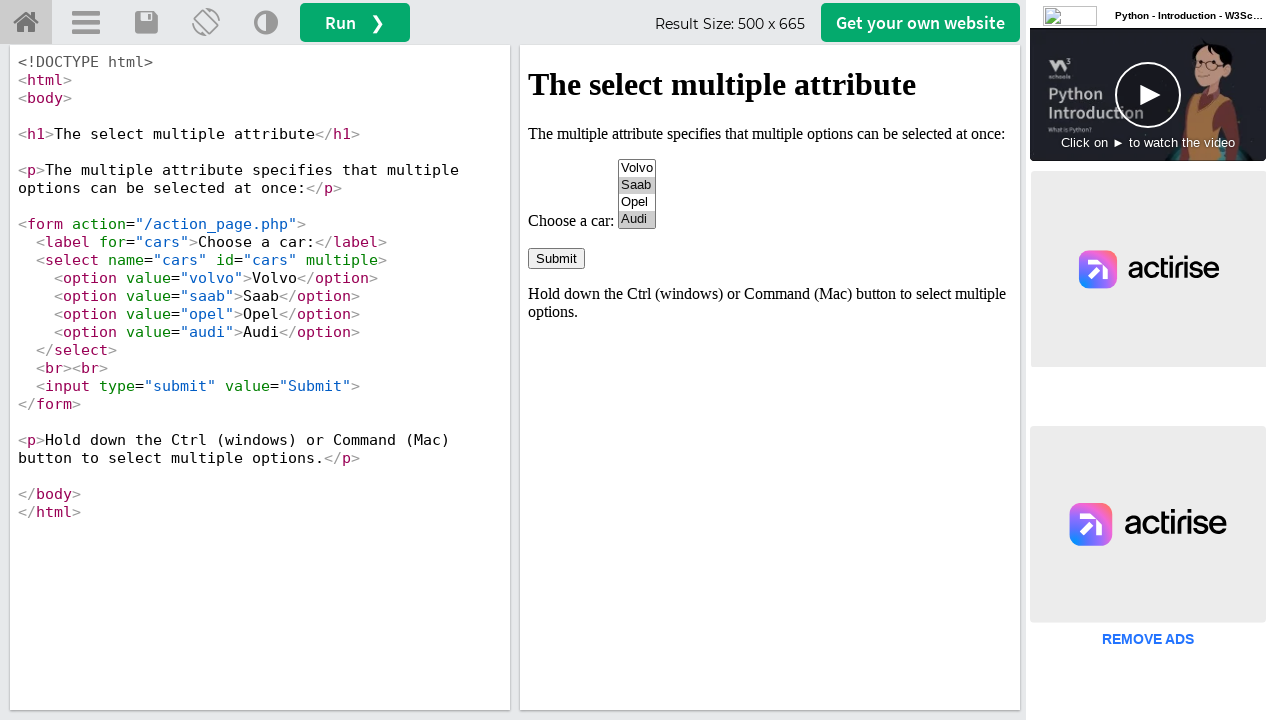

Deselected all options by passing empty array to select_option() on #iframeResult >> internal:control=enter-frame >> select[name='cars']
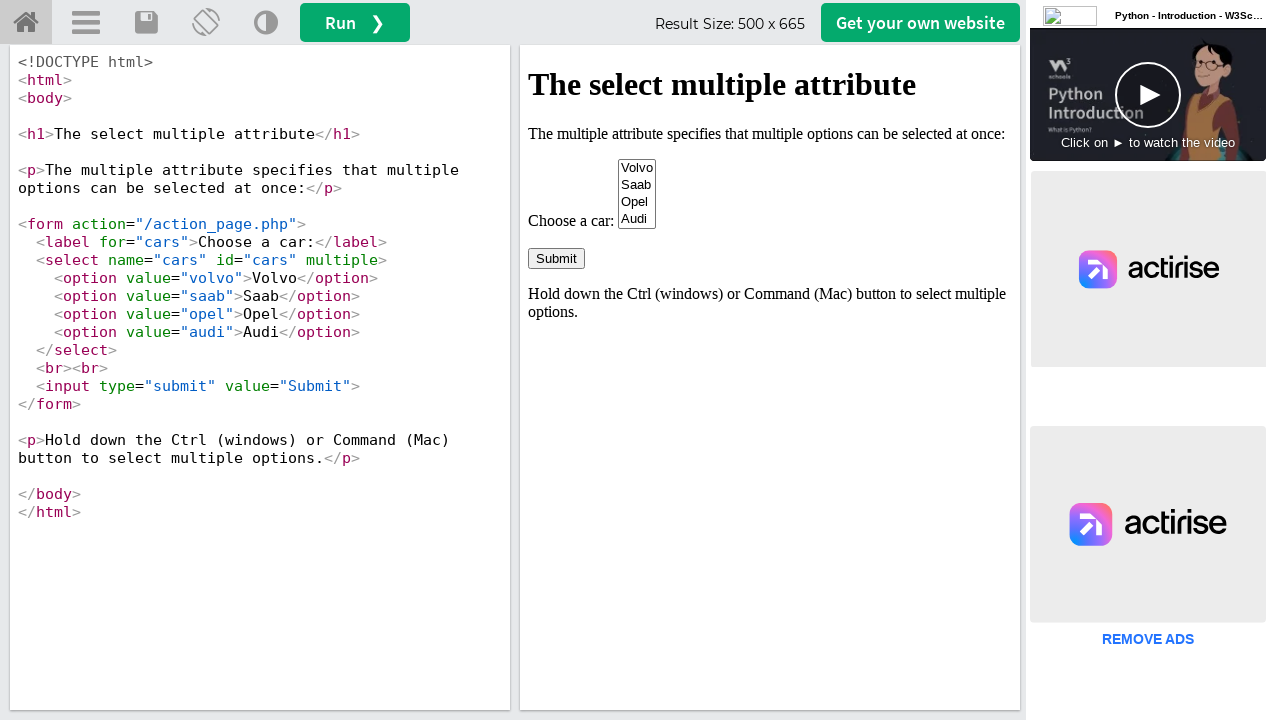

Waited 2 seconds to observe the deselection
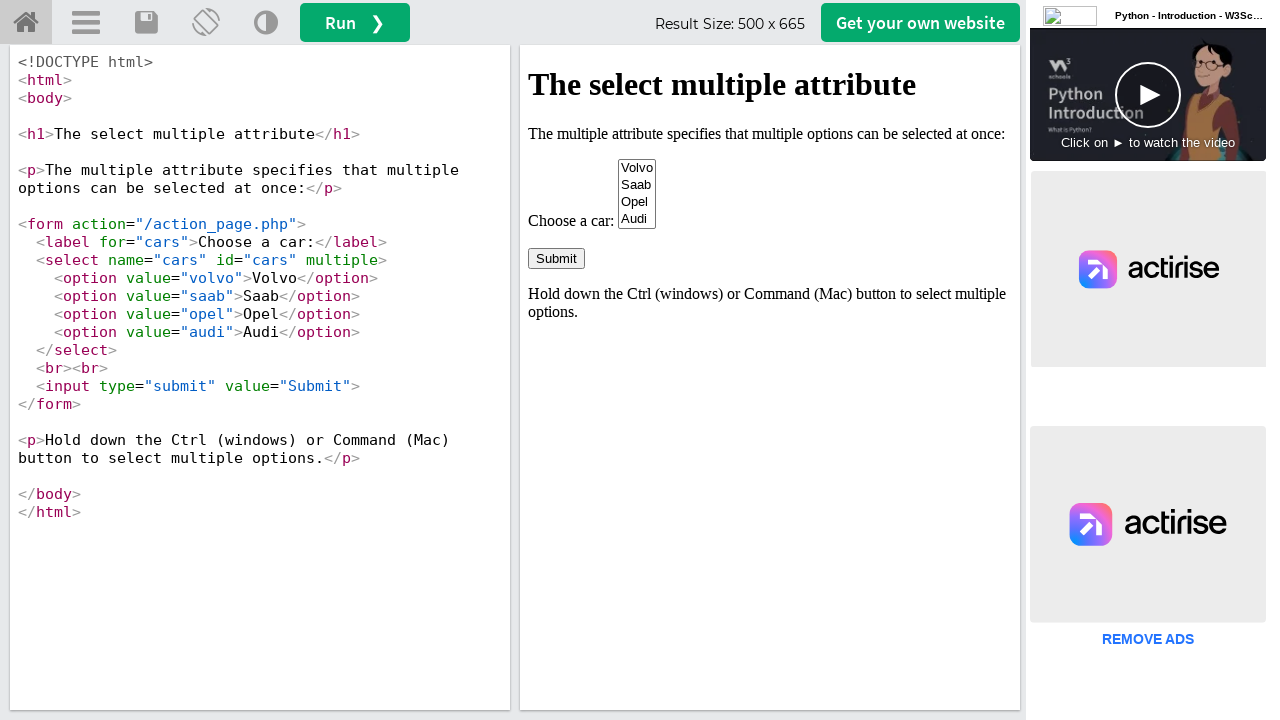

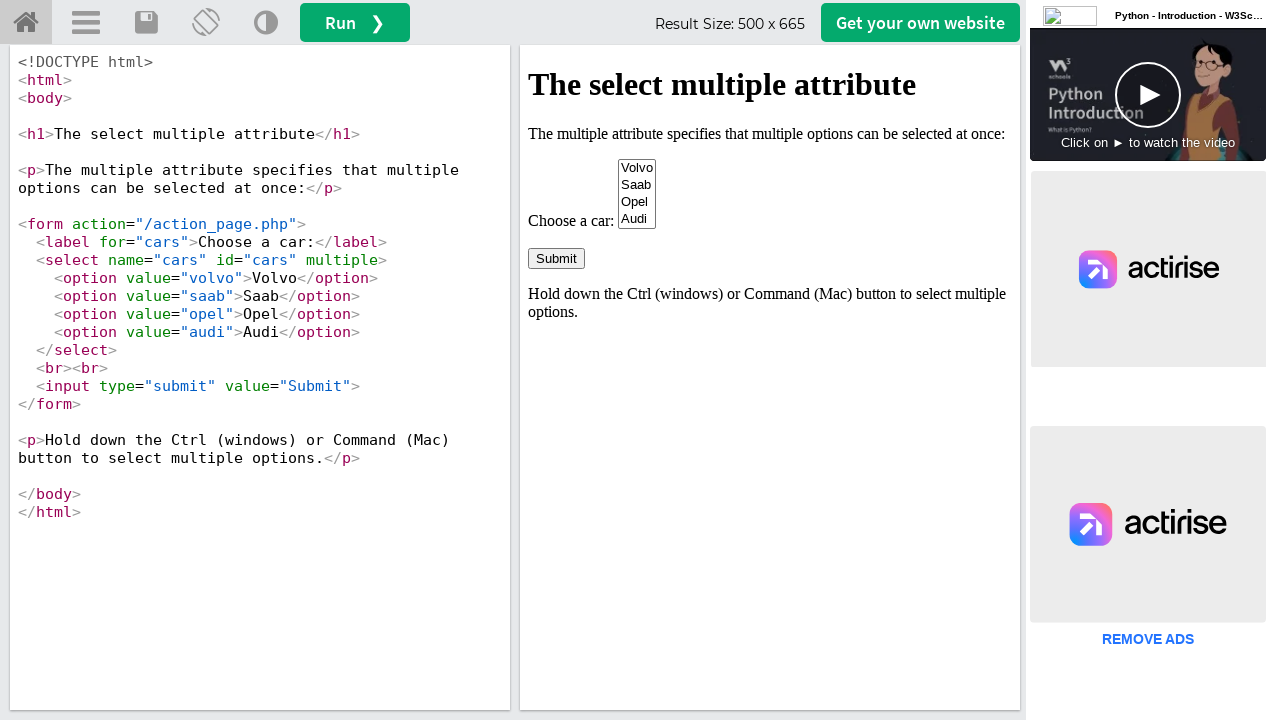